Tests navigation to Browse Languages page, then to M section, and verifies the last language entry is MySQL

Starting URL: http://www.99-bottles-of-beer.net/

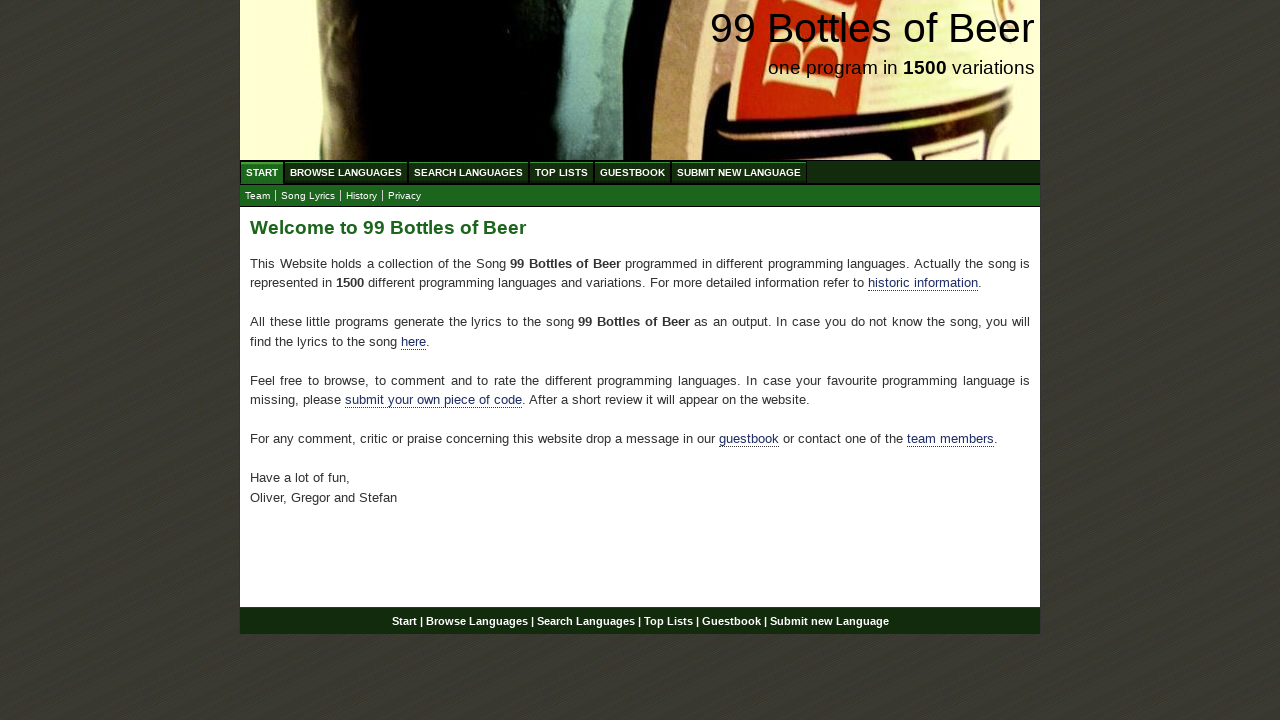

Clicked on Browse Languages menu item at (346, 172) on #menu li a[href='/abc.html']
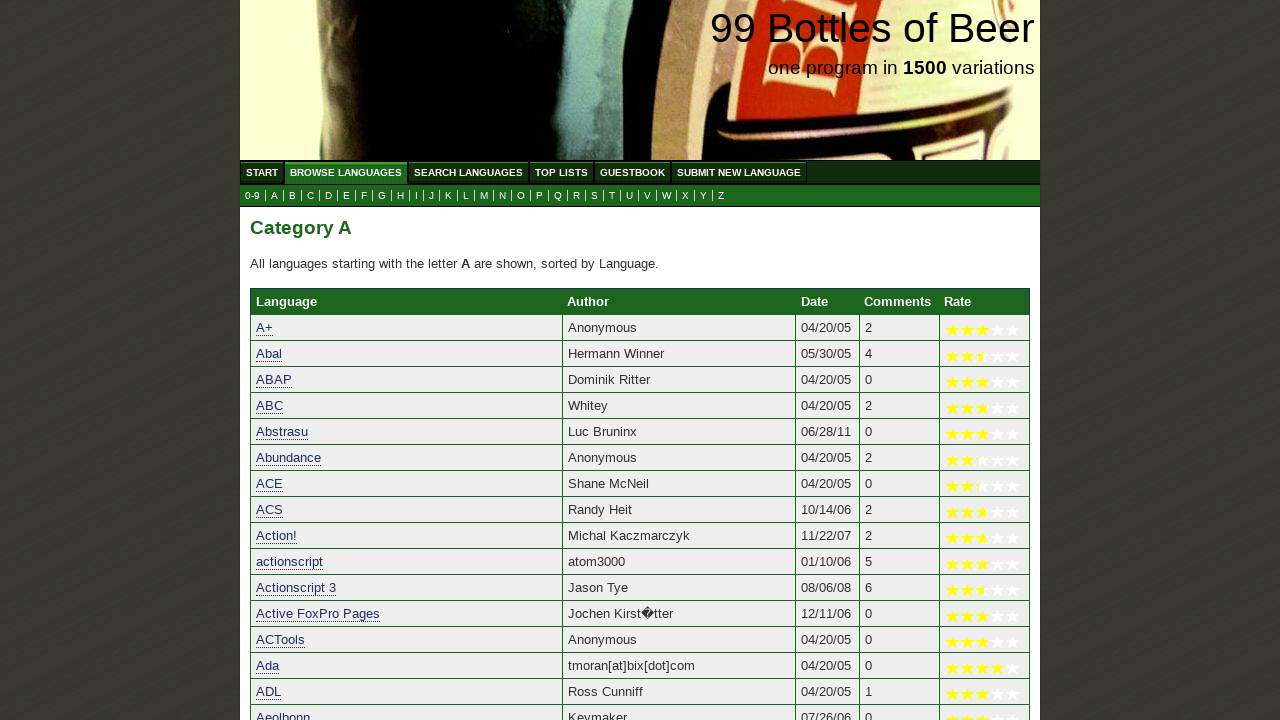

Clicked on M section link at (484, 196) on a[href='m.html']
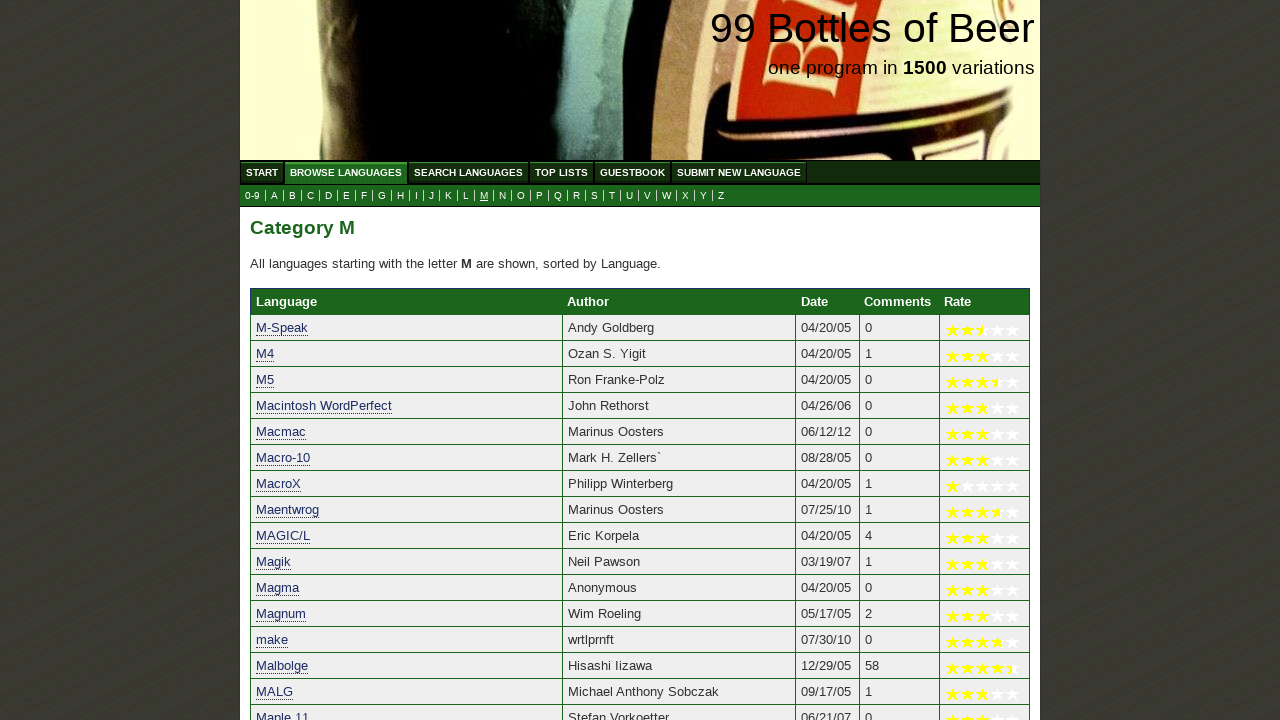

Language table loaded with last entry visible
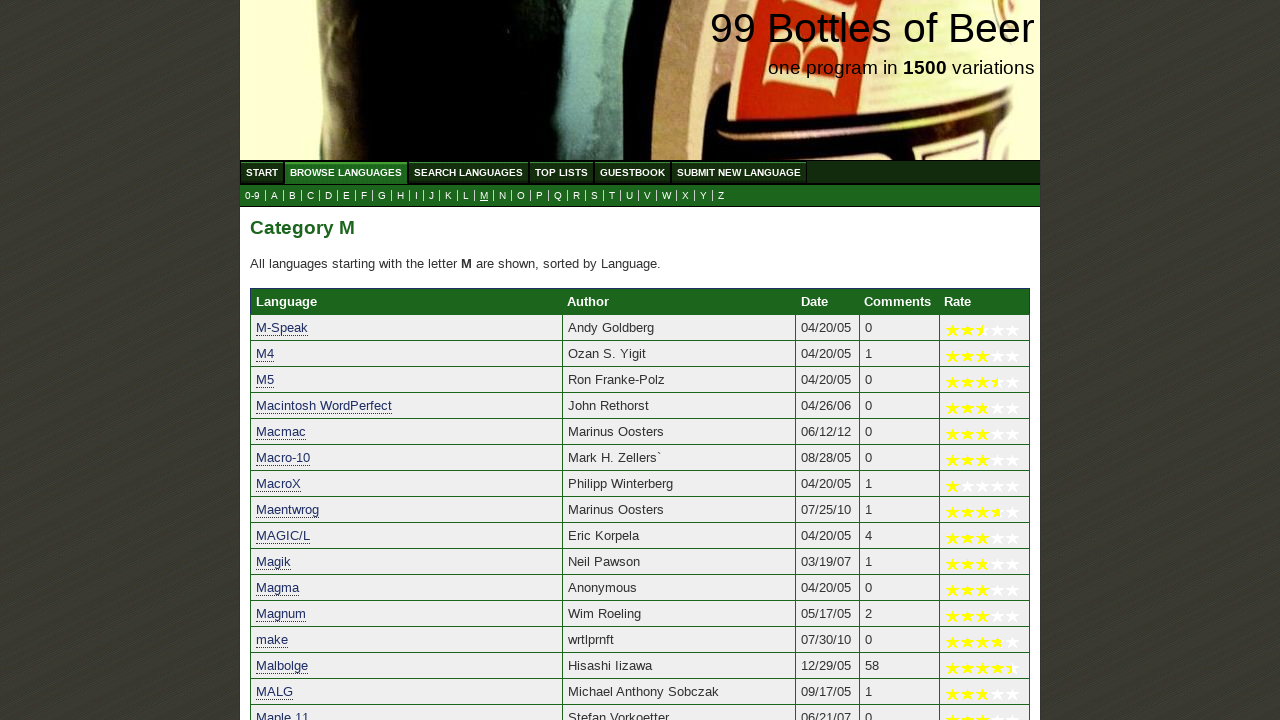

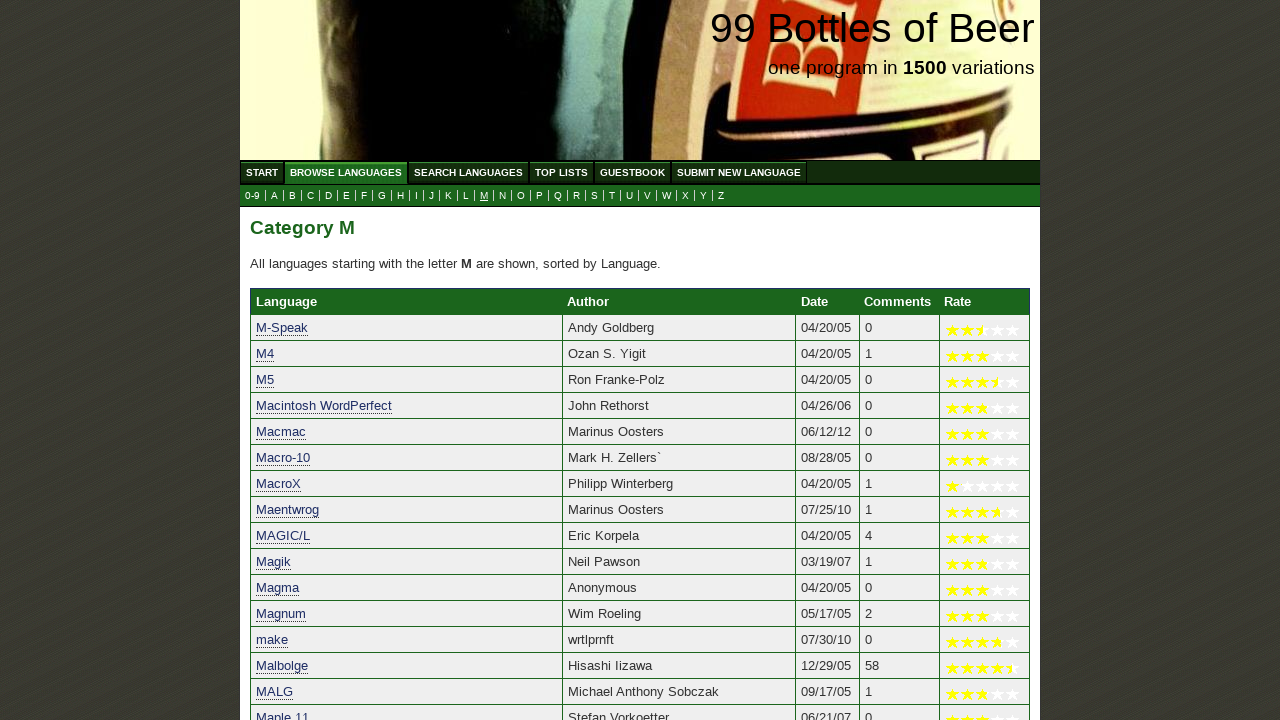